Tests that the browser back button respects filter navigation history

Starting URL: https://demo.playwright.dev/todomvc

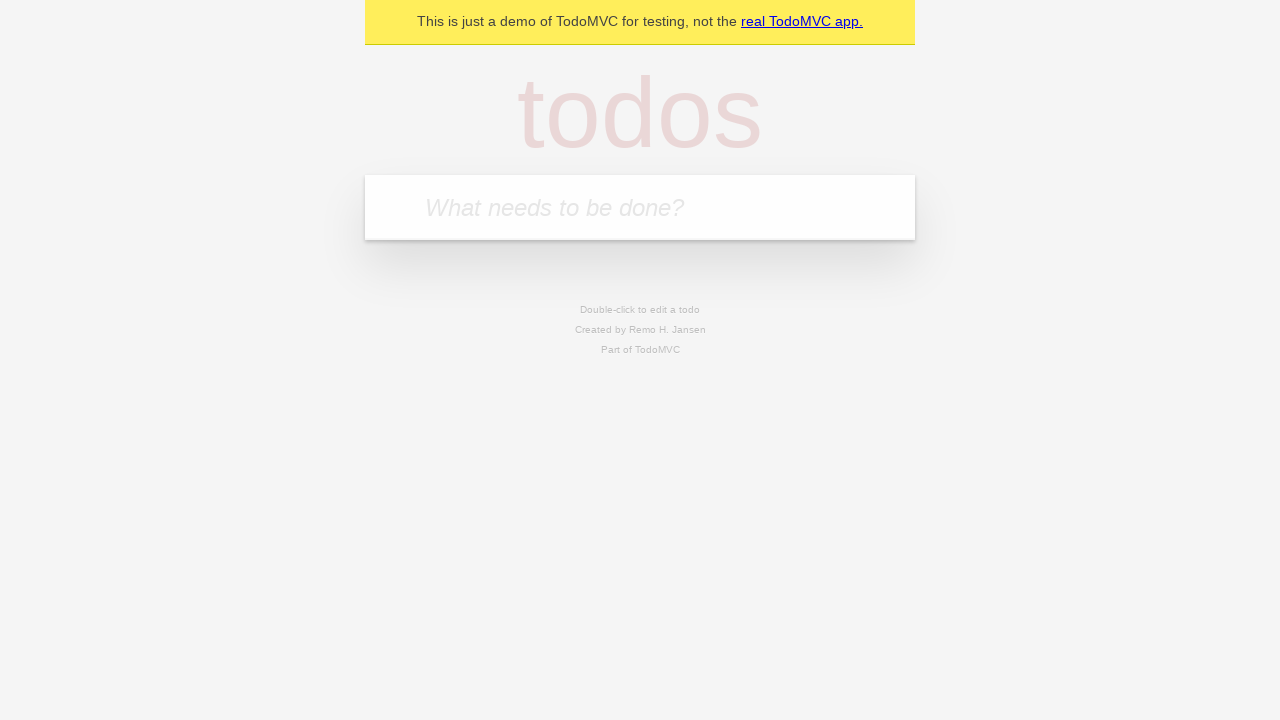

Filled todo input with 'buy some cheese' on internal:attr=[placeholder="What needs to be done?"i]
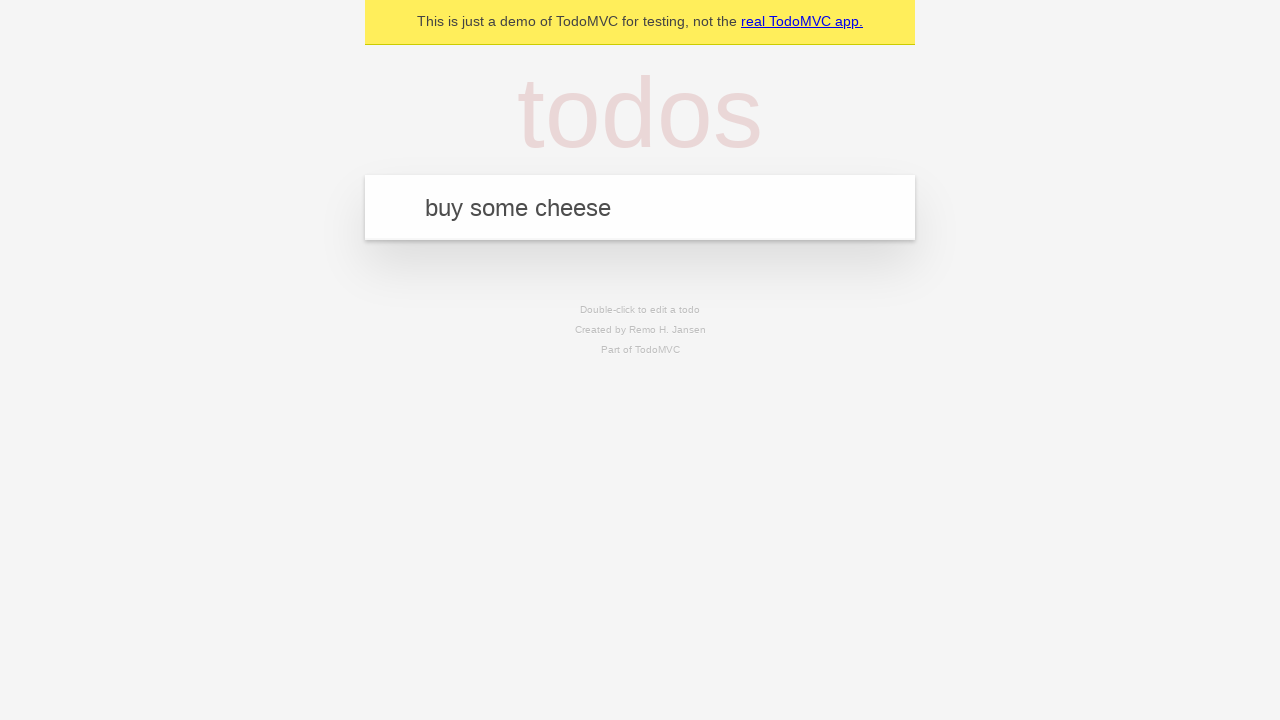

Pressed Enter to create todo 'buy some cheese' on internal:attr=[placeholder="What needs to be done?"i]
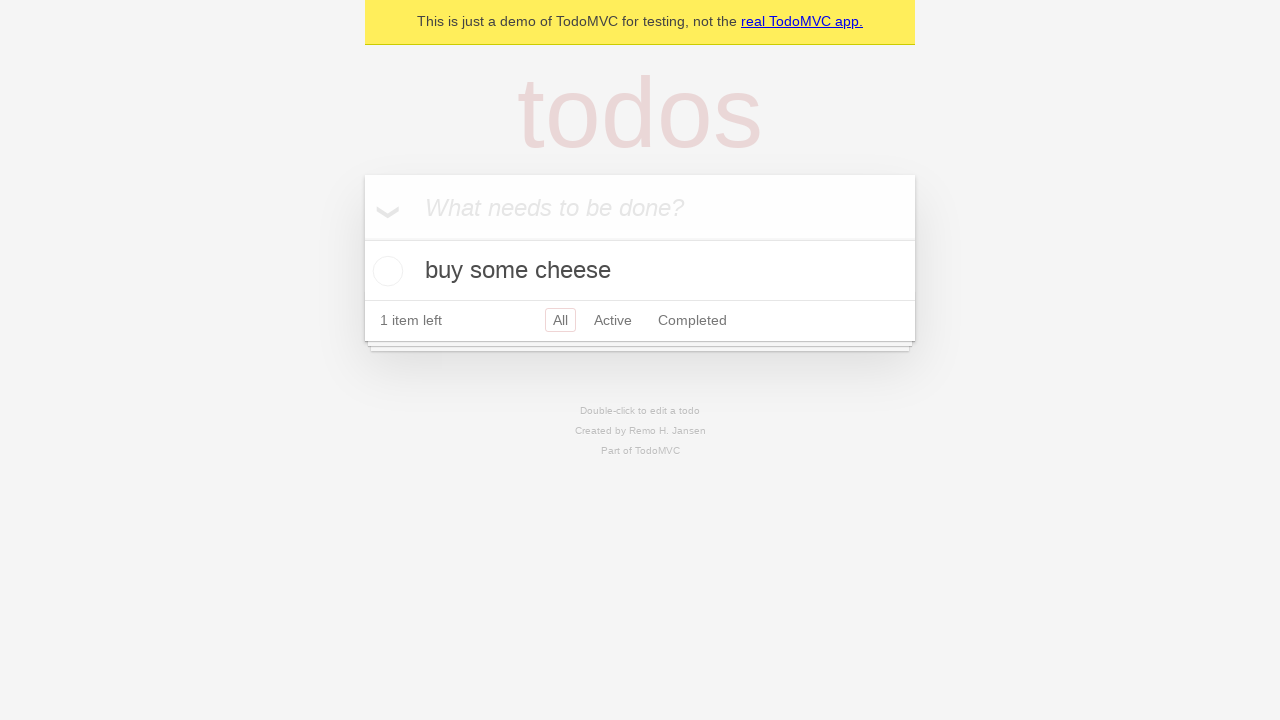

Filled todo input with 'feed the cat' on internal:attr=[placeholder="What needs to be done?"i]
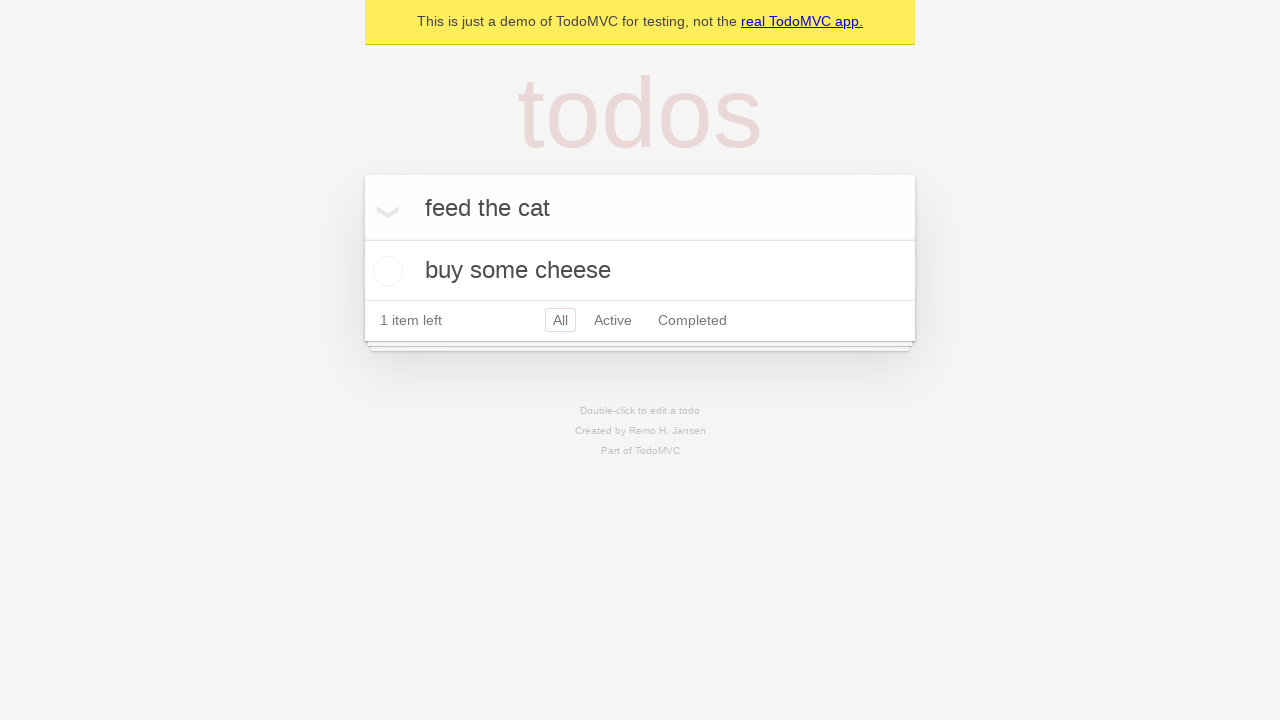

Pressed Enter to create todo 'feed the cat' on internal:attr=[placeholder="What needs to be done?"i]
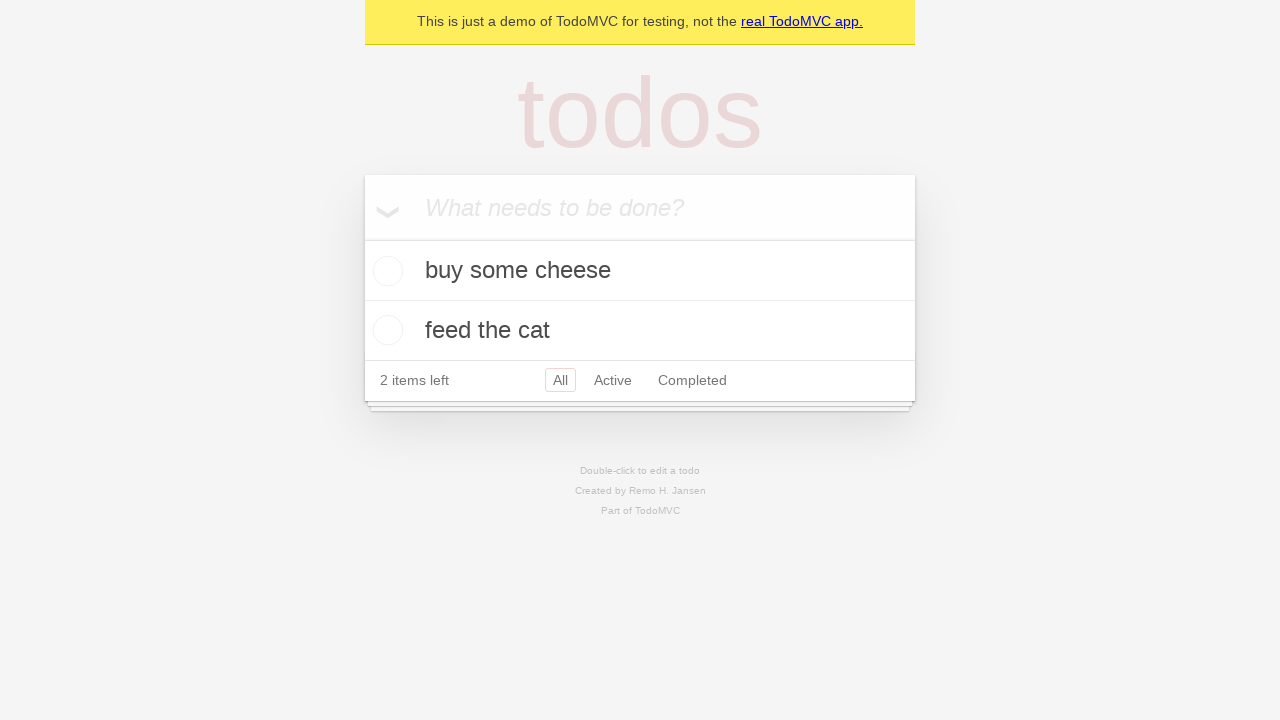

Filled todo input with 'book a doctors appointment' on internal:attr=[placeholder="What needs to be done?"i]
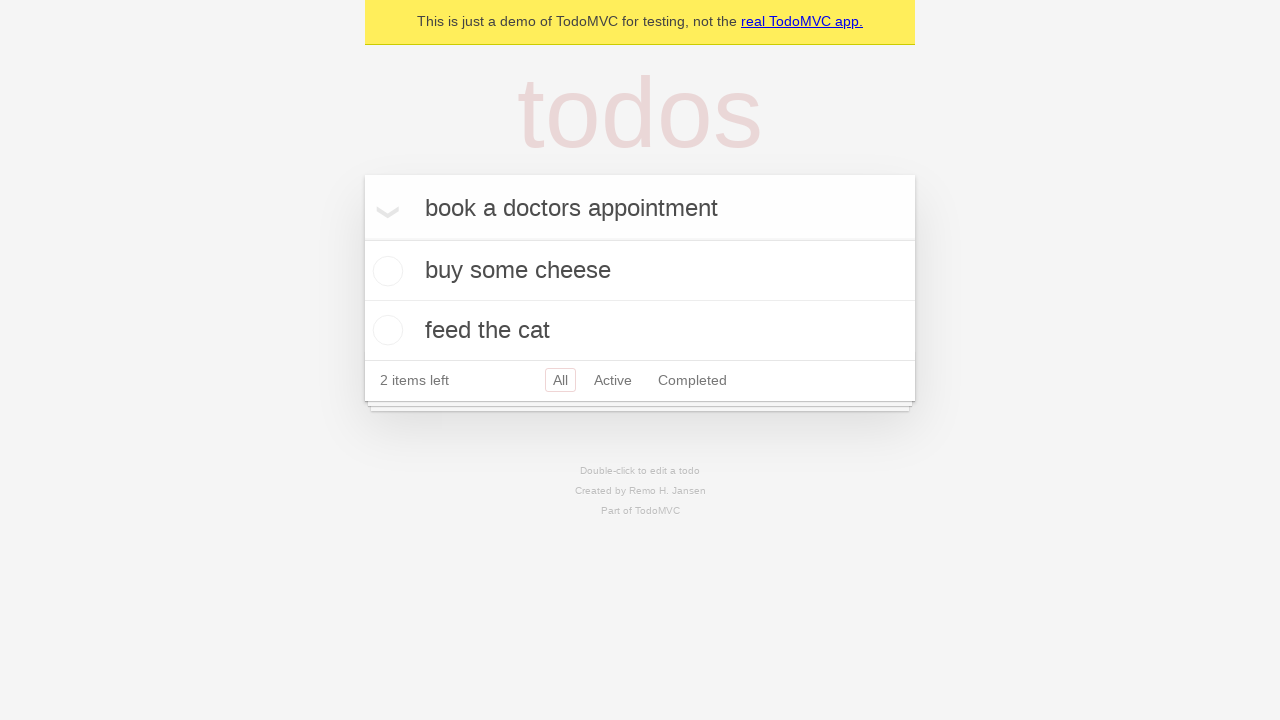

Pressed Enter to create todo 'book a doctors appointment' on internal:attr=[placeholder="What needs to be done?"i]
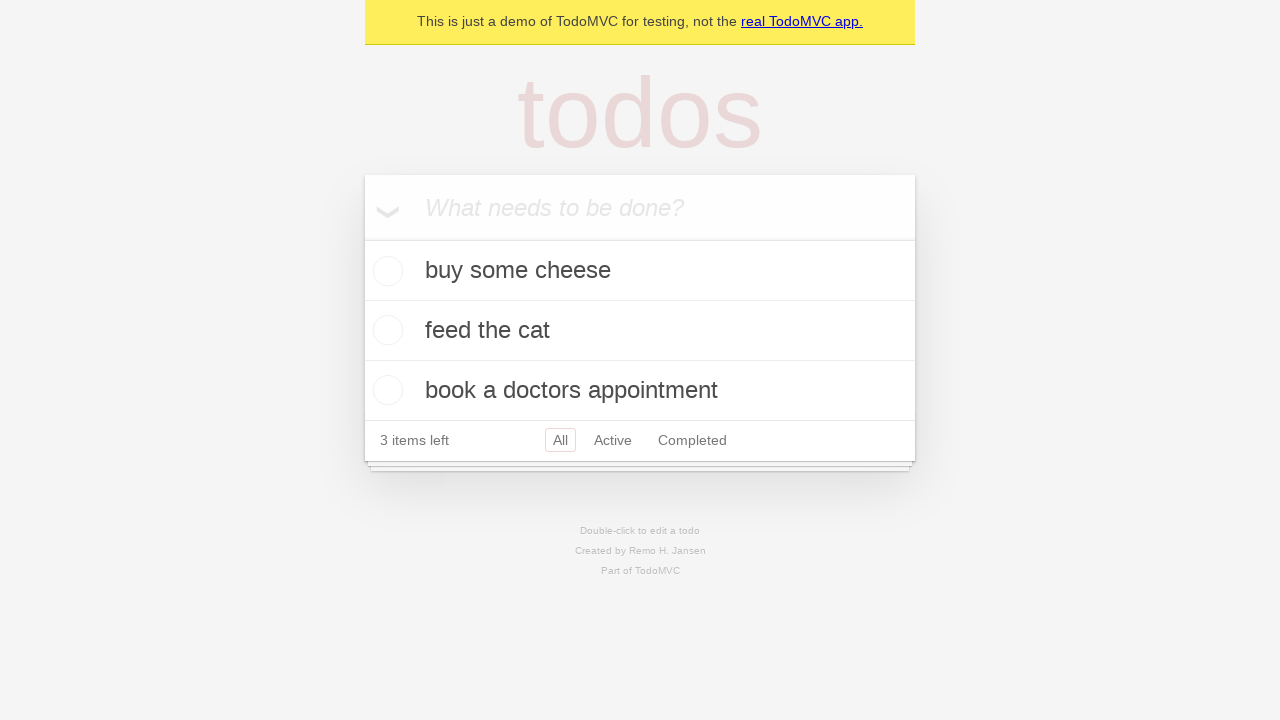

Checked the second todo item at (385, 330) on internal:testid=[data-testid="todo-item"s] >> nth=1 >> internal:role=checkbox
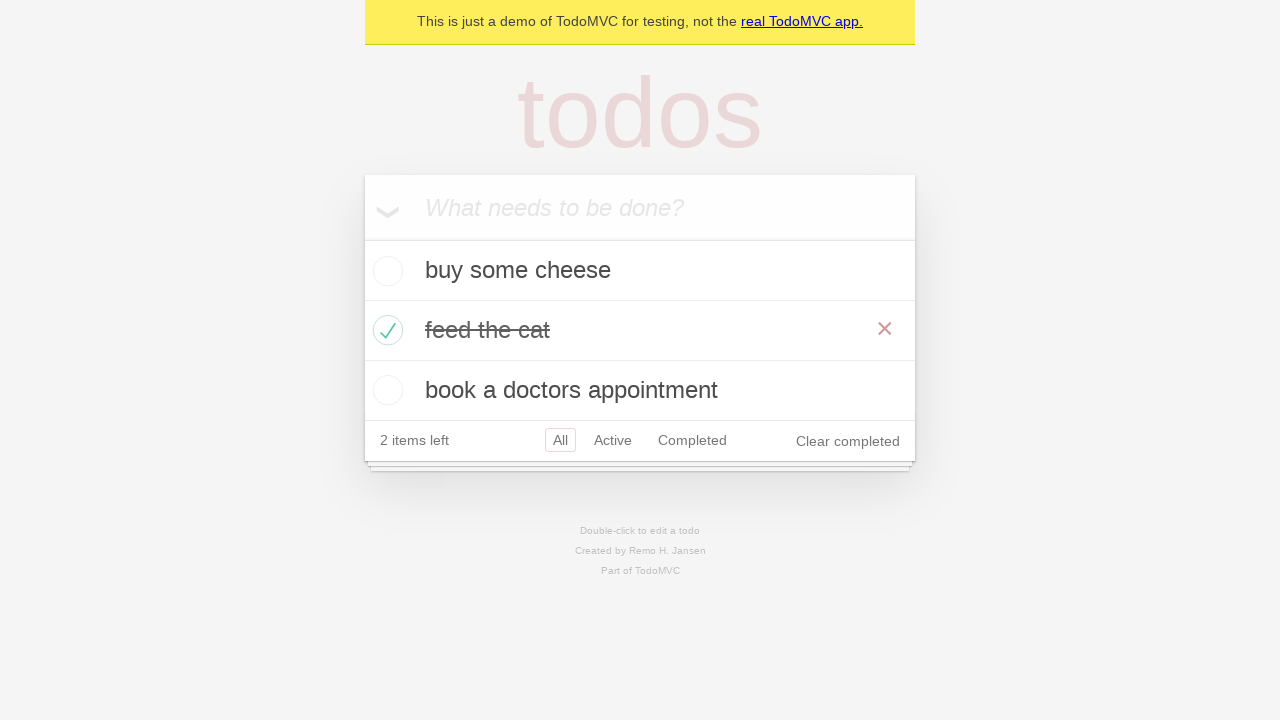

Clicked 'All' filter link at (560, 440) on internal:role=link[name="All"i]
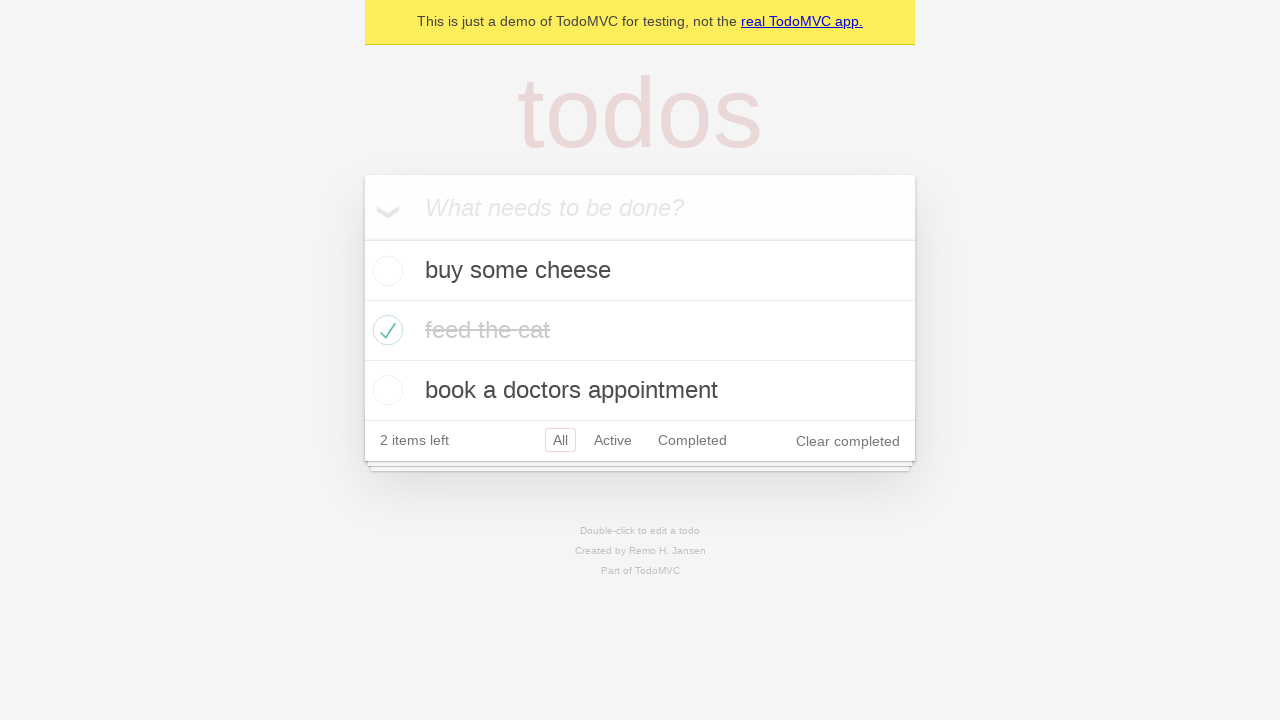

Clicked 'Active' filter link at (613, 440) on internal:role=link[name="Active"i]
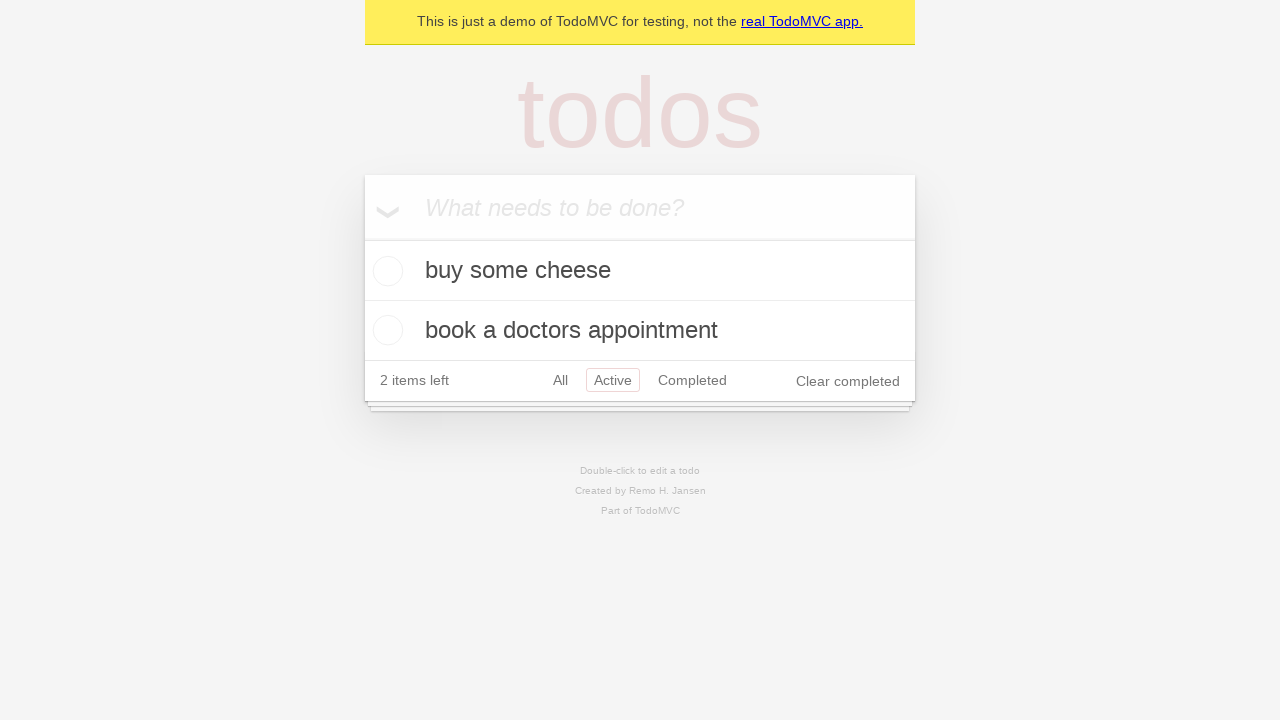

Clicked 'Completed' filter link at (692, 380) on internal:role=link[name="Completed"i]
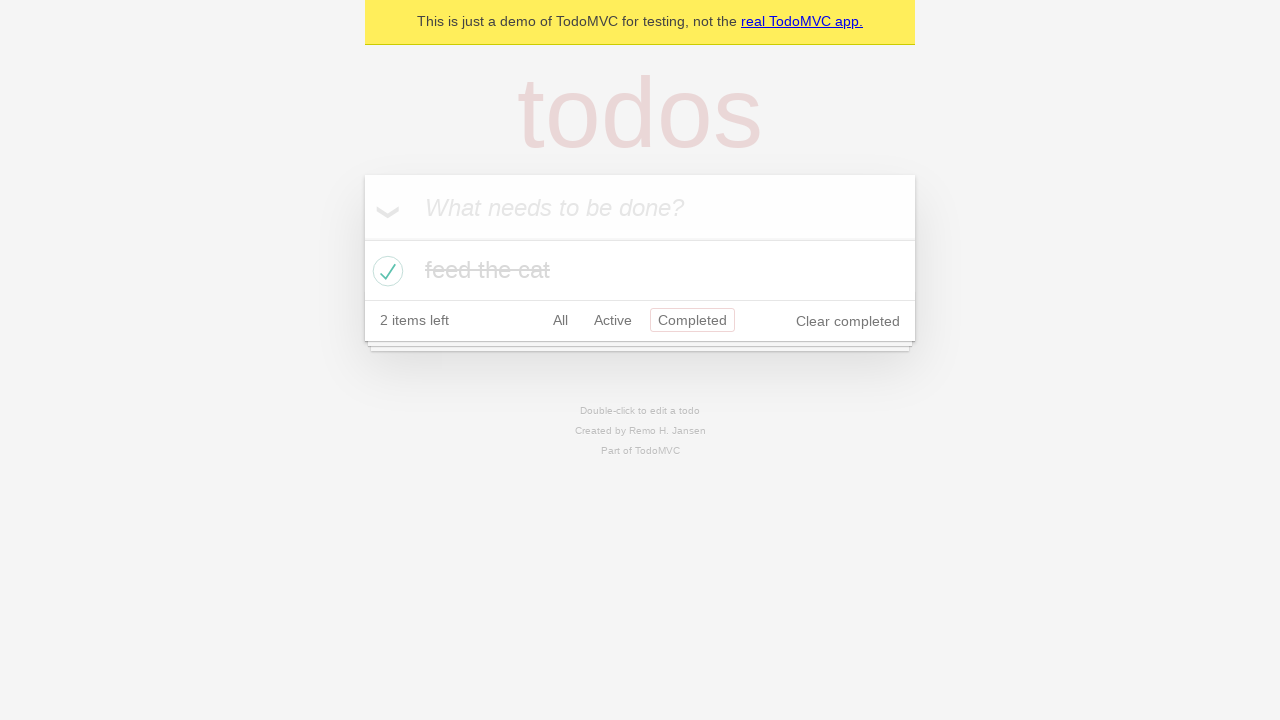

Navigated back to 'Active' filter using browser back button
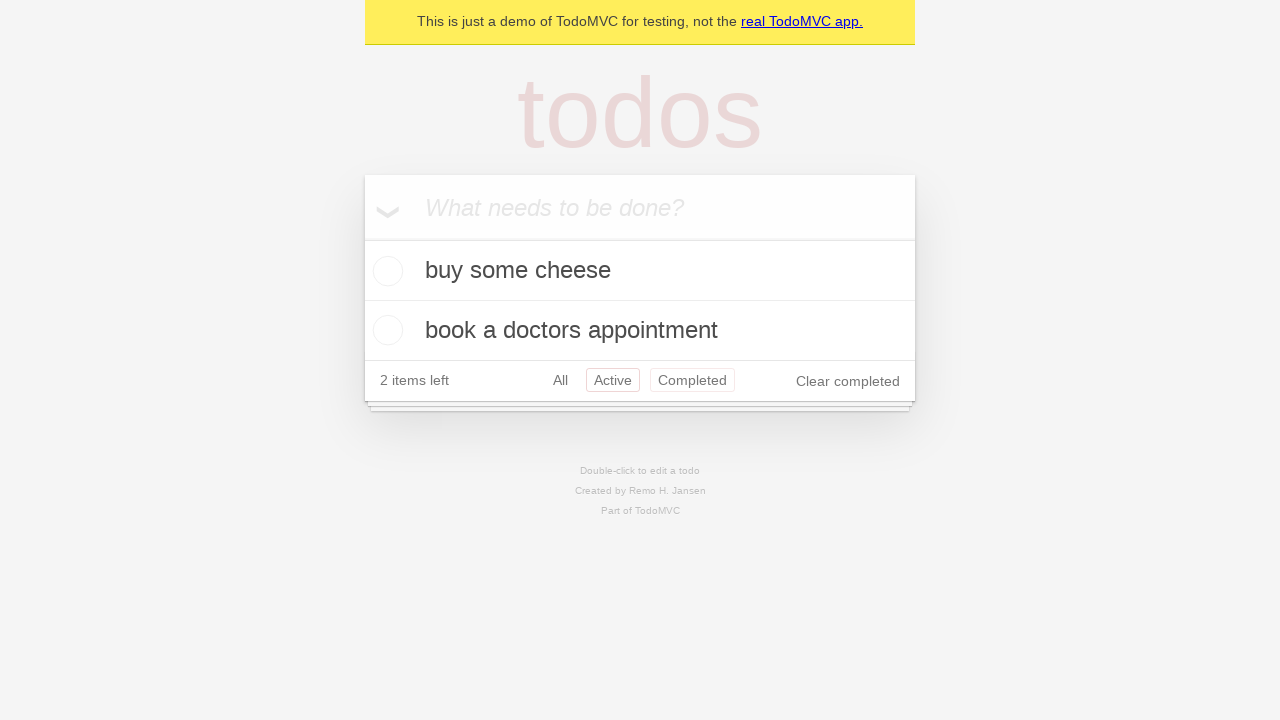

Navigated back to 'All' filter using browser back button
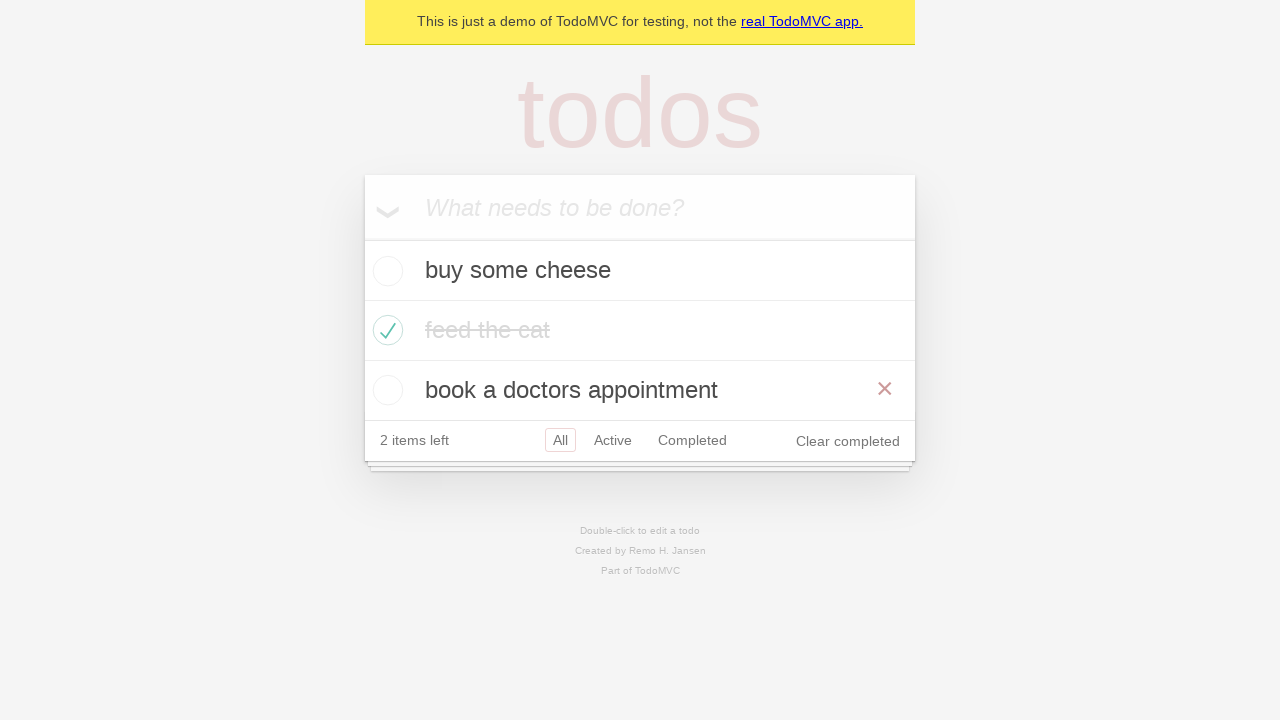

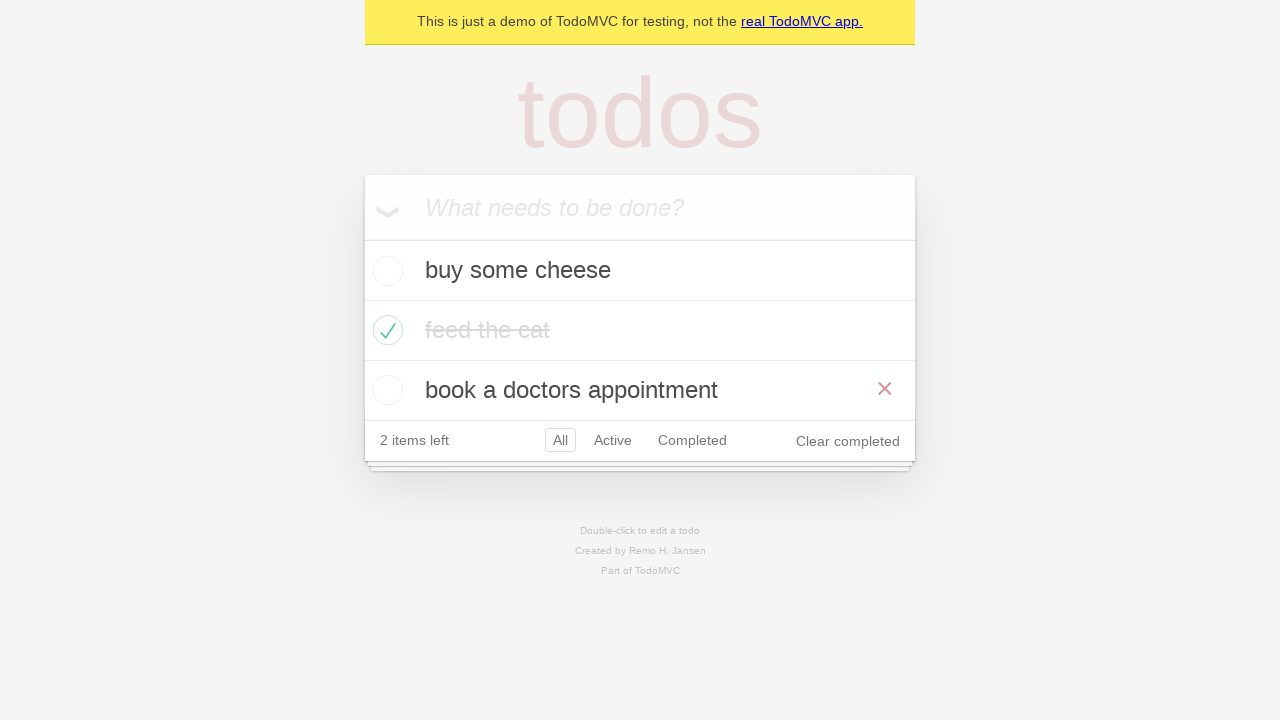